Tests nested frames navigation by clicking through to Nested Frames page, switching into nested iframes, and reading content from the left frame

Starting URL: https://the-internet.herokuapp.com/

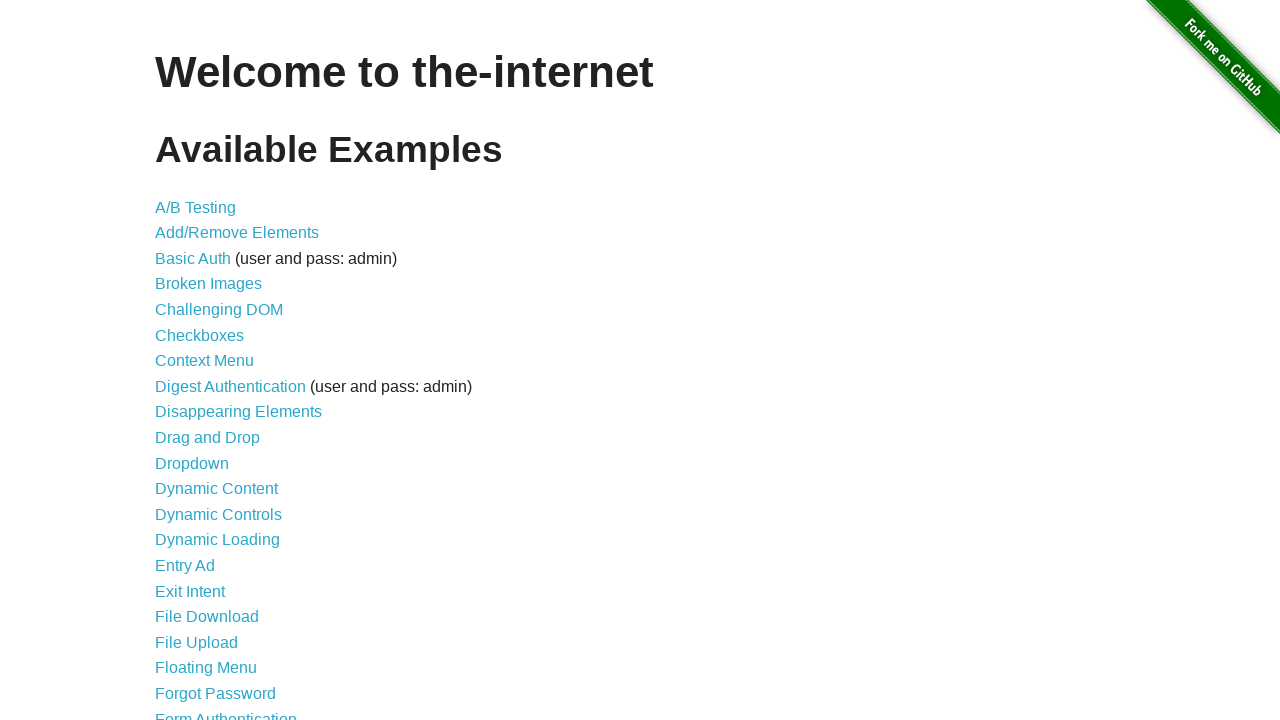

Clicked on Frames link from homepage at (182, 361) on text=Frames
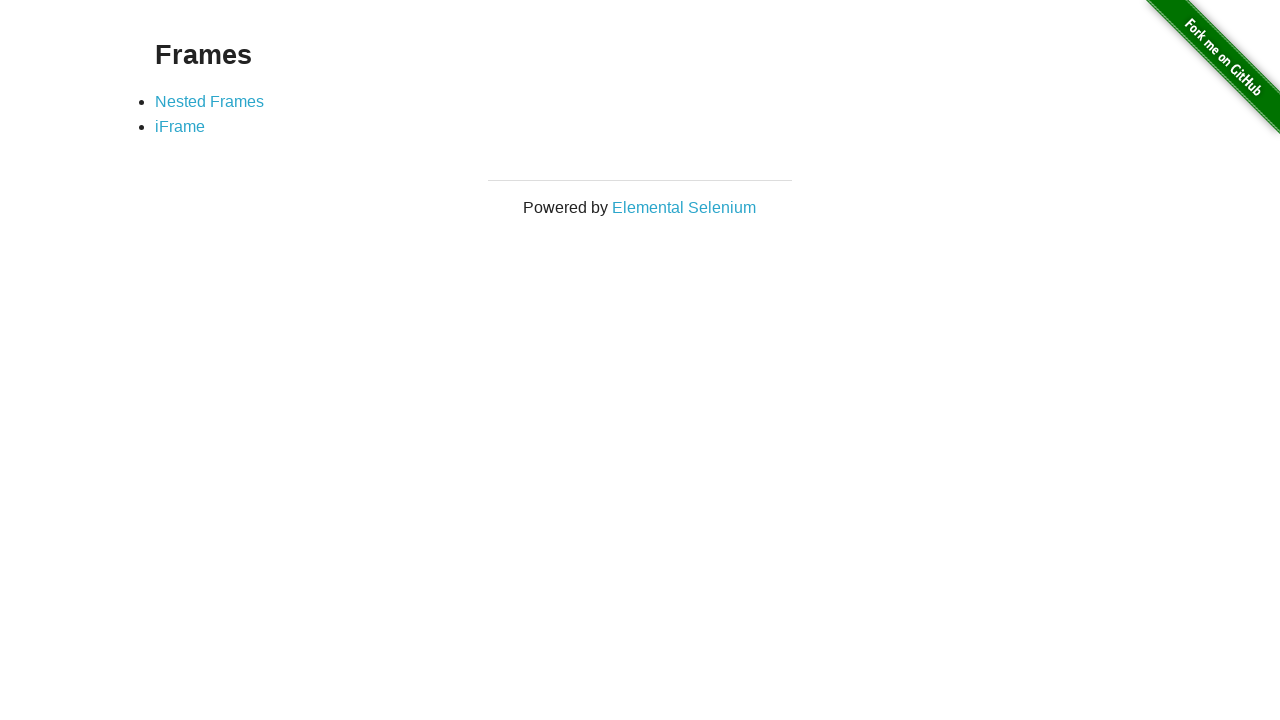

Clicked on Nested Frames link at (210, 101) on text=Nested Frames
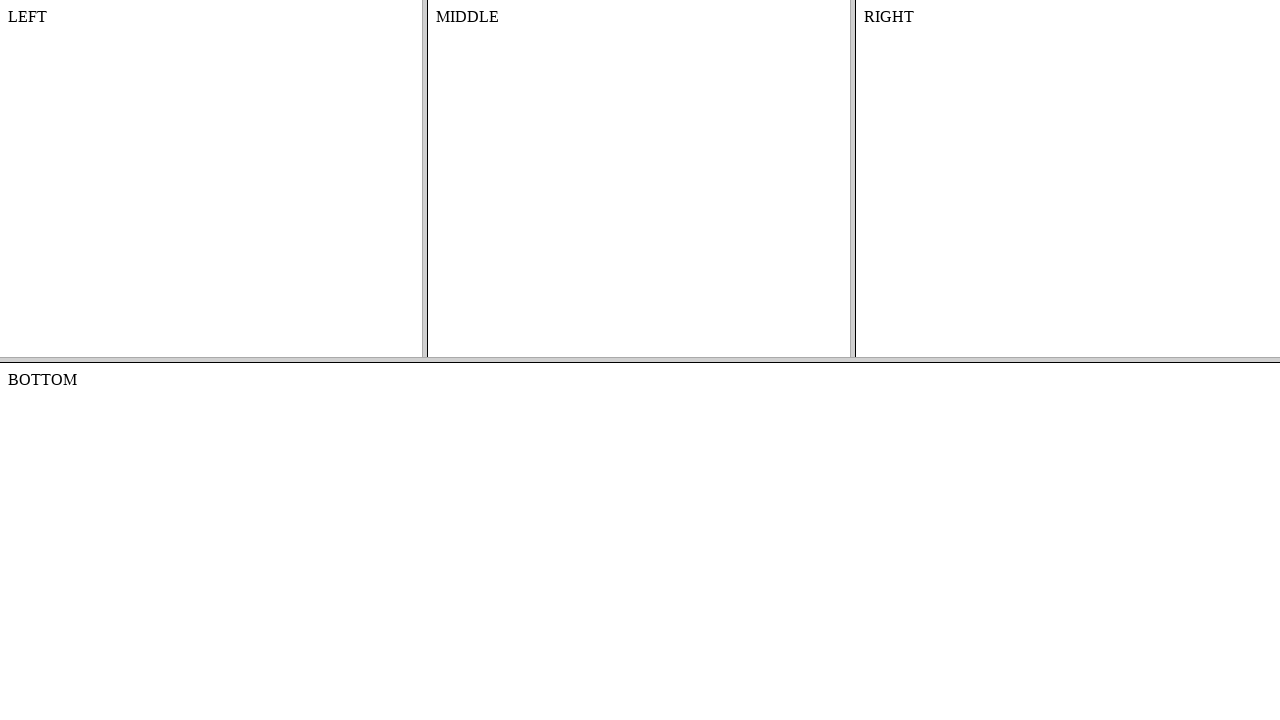

Located frame-top iframe
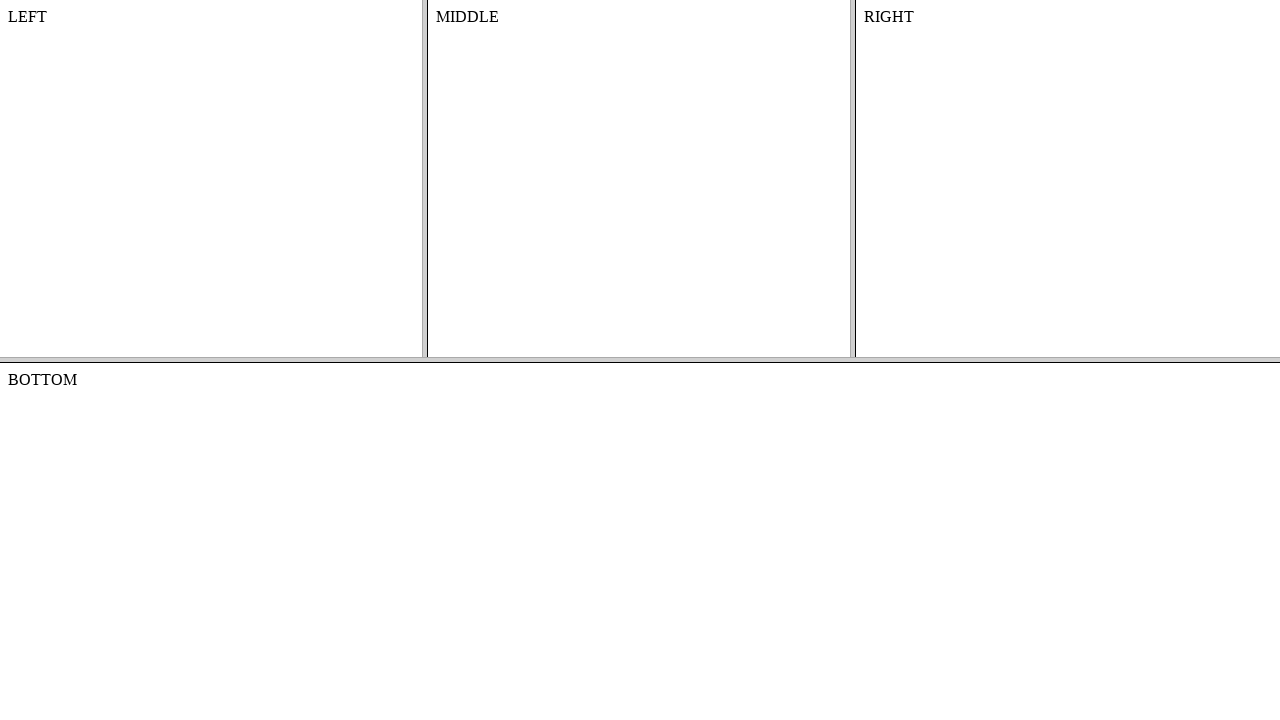

Located frame-left nested iframe inside frame-top
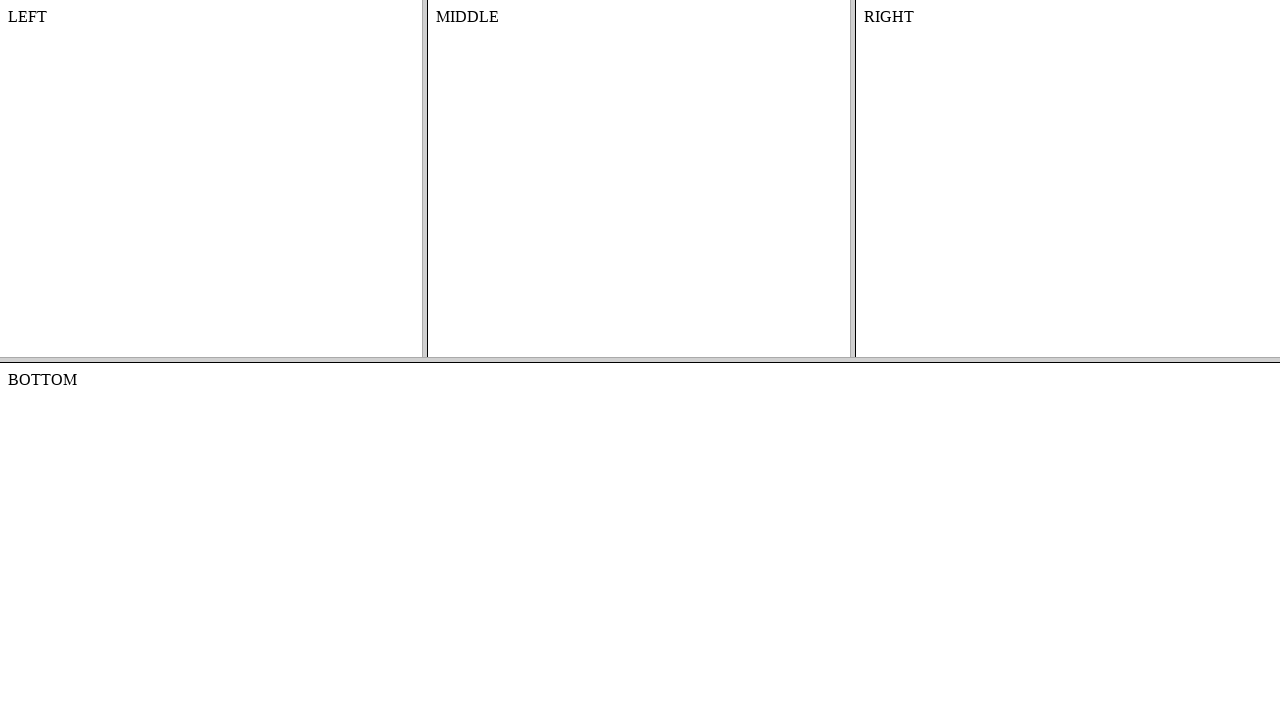

Retrieved text content from left frame body
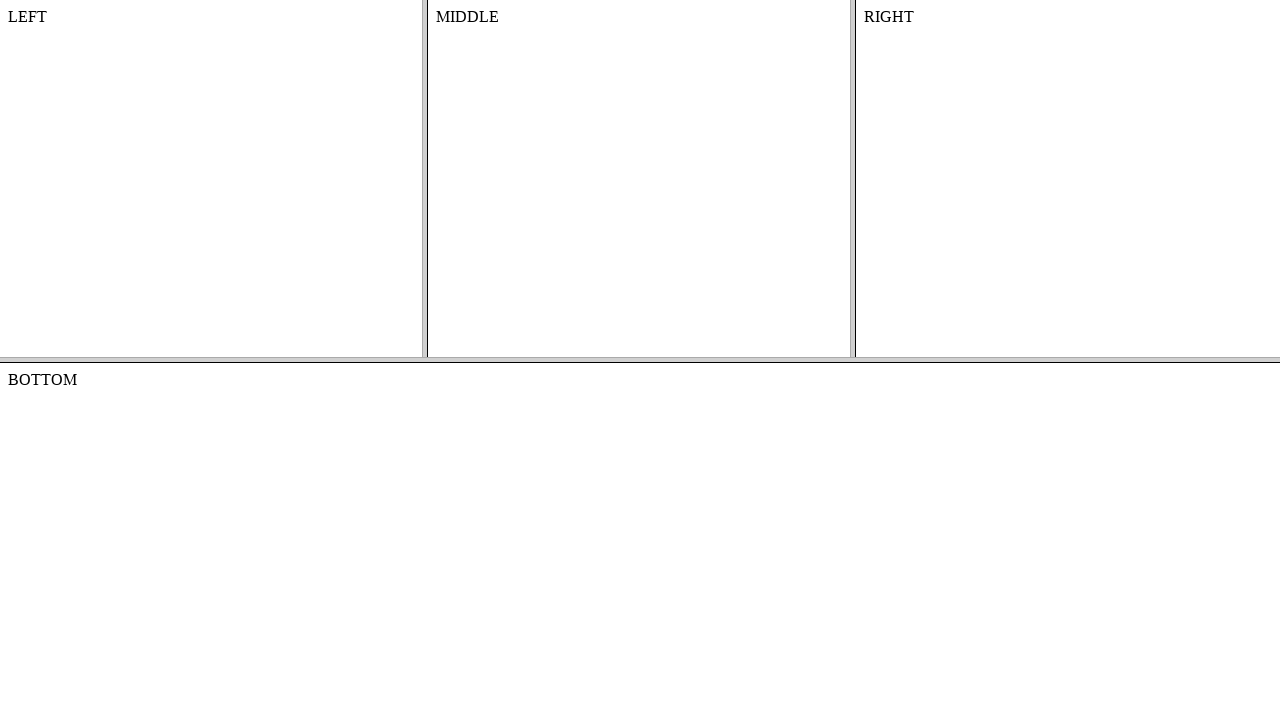

Printed text content: 
    LEFT
    


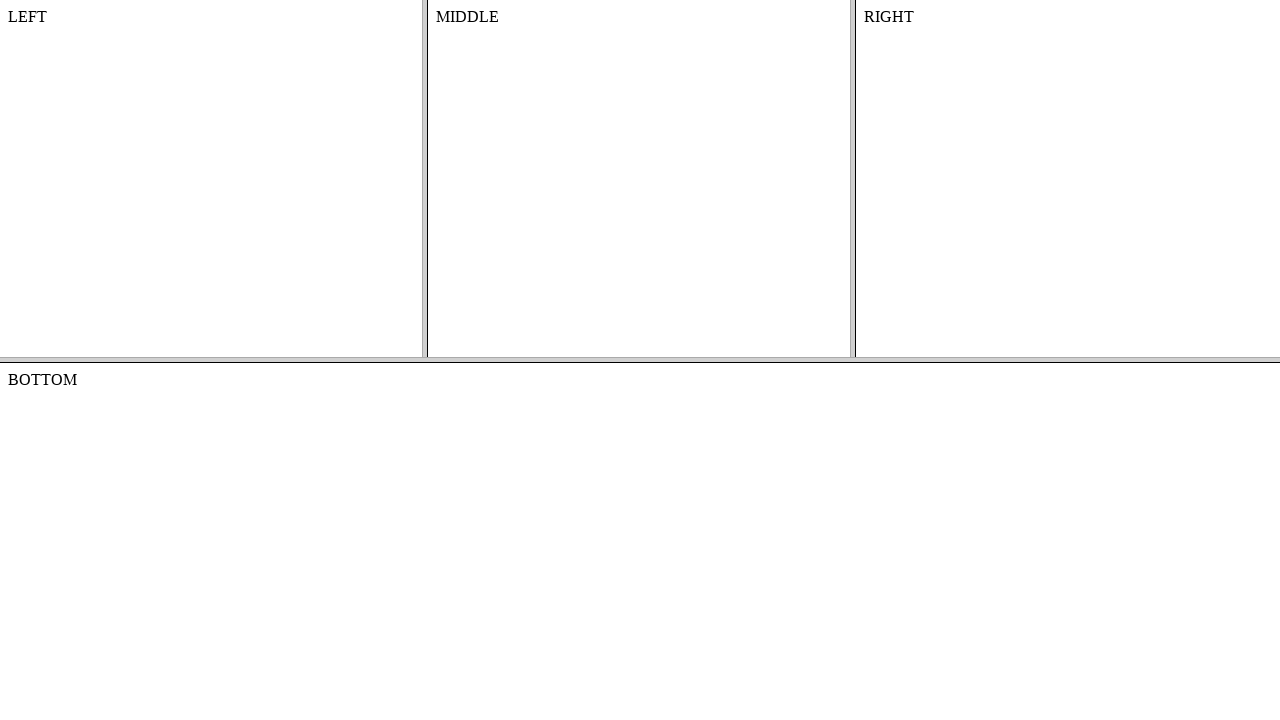

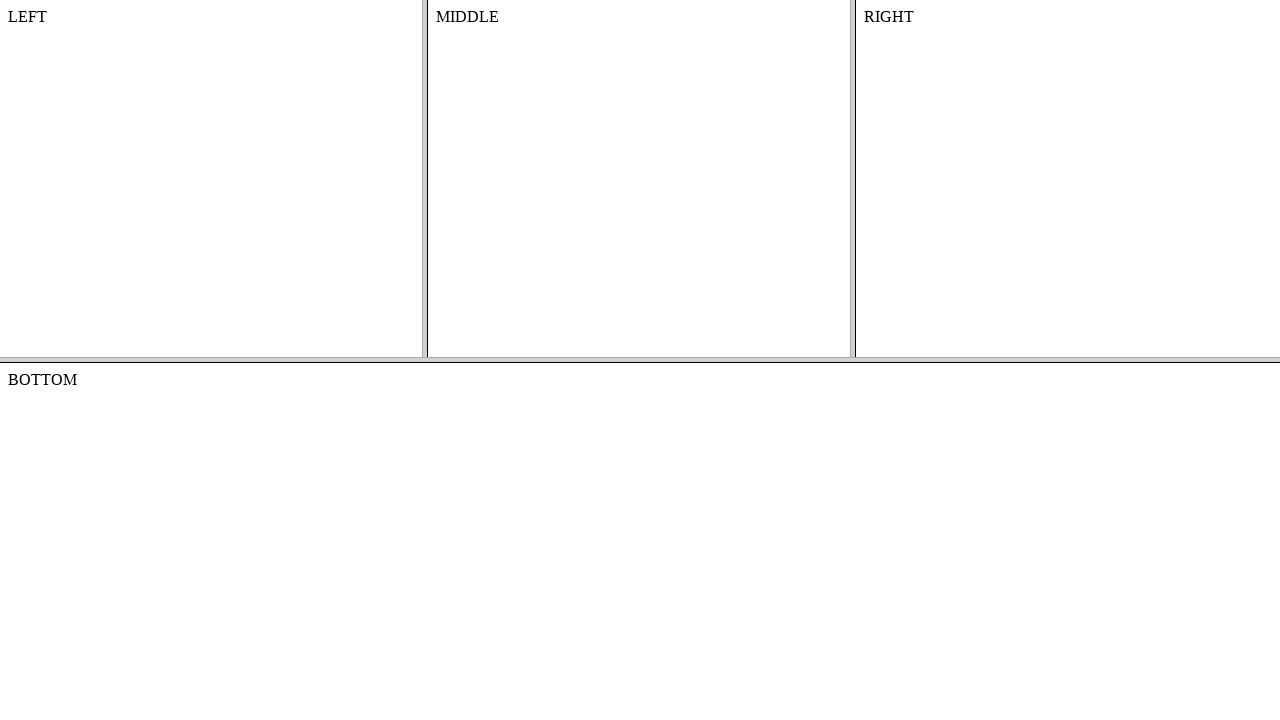